Tests login form validation by attempting to submit with empty username field and verifying error message appears

Starting URL: https://katalon-demo-cura.herokuapp.com/profile.php#login

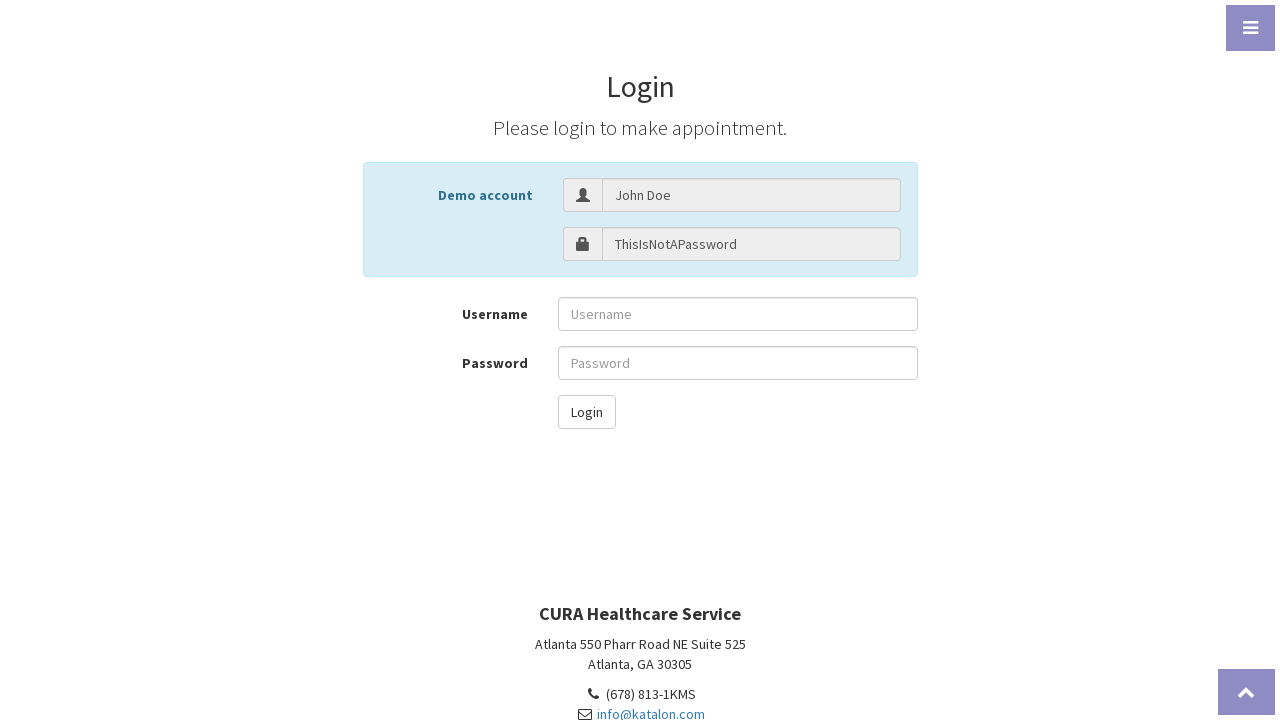

Filled password field with 'password' while leaving username empty on #txt-password
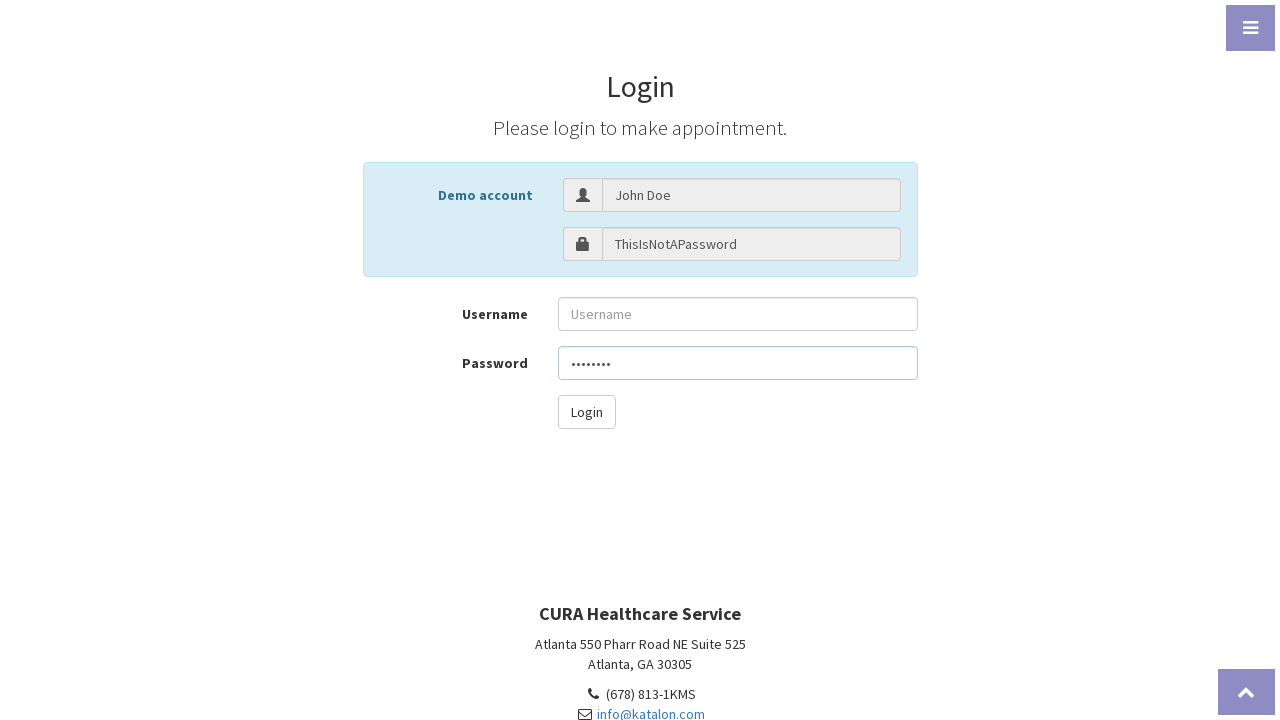

Clicked login button to trigger form validation at (586, 412) on #btn-login
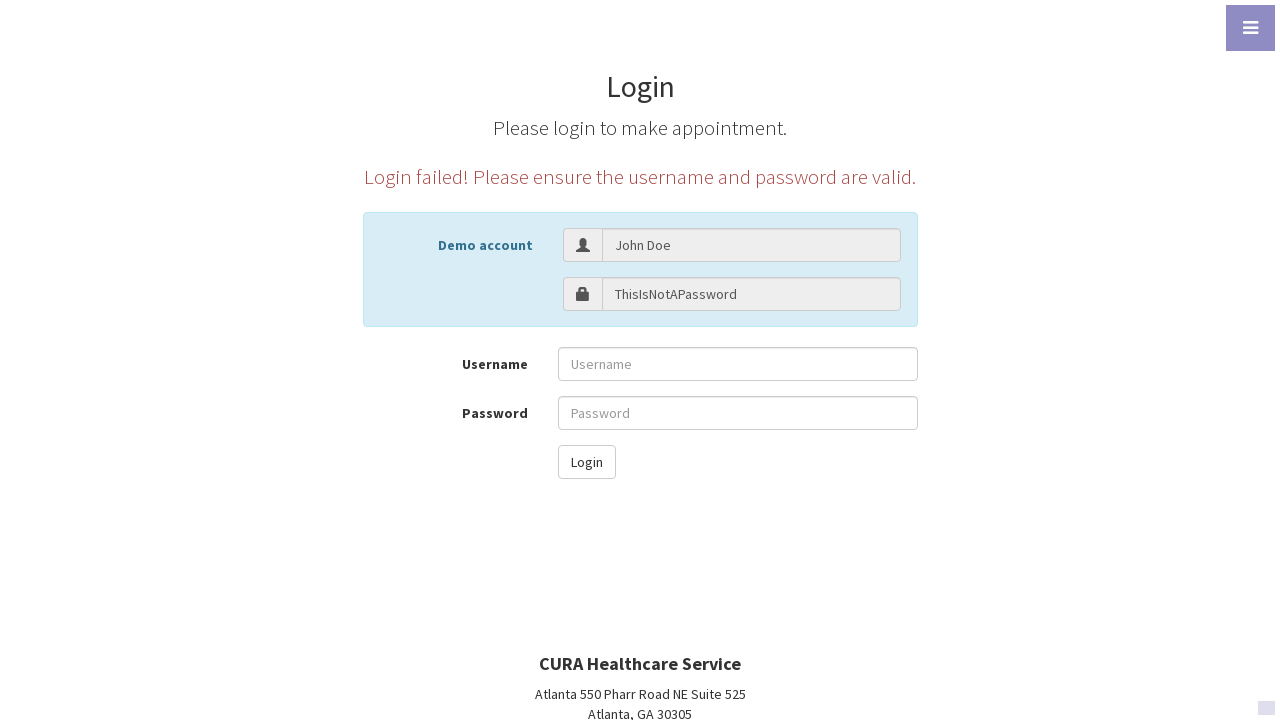

Error message appeared confirming validation for empty username field
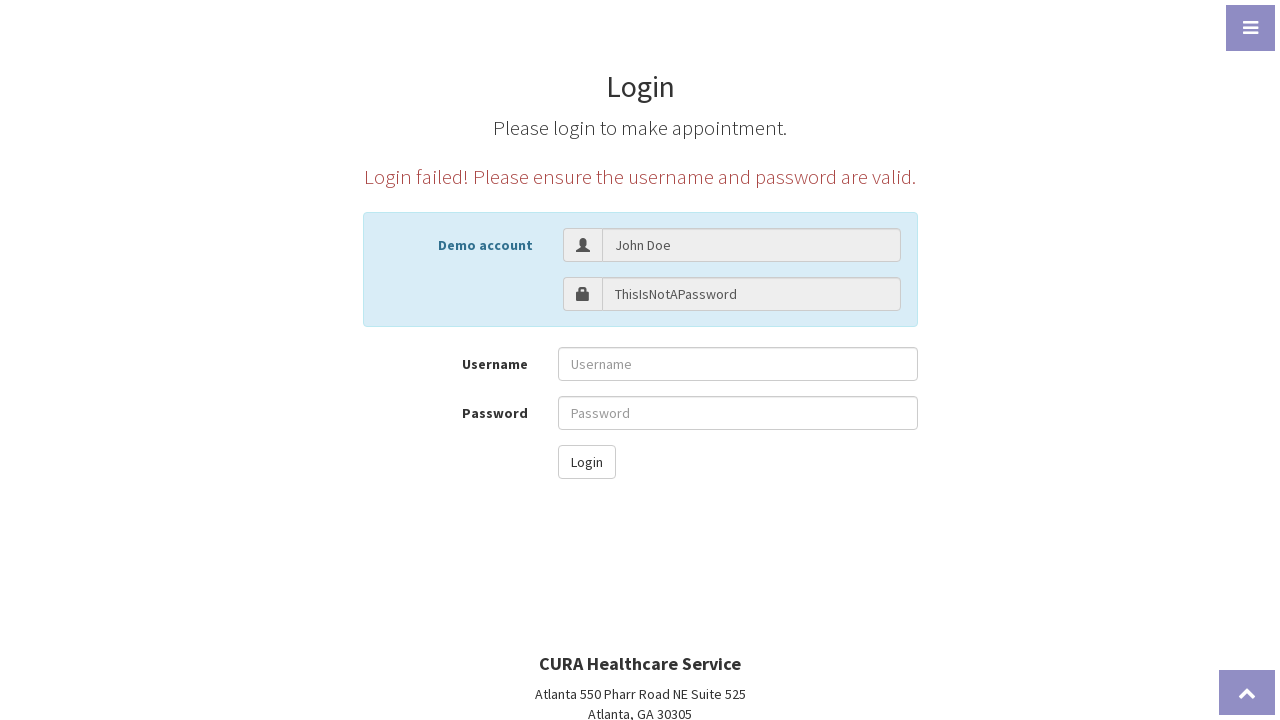

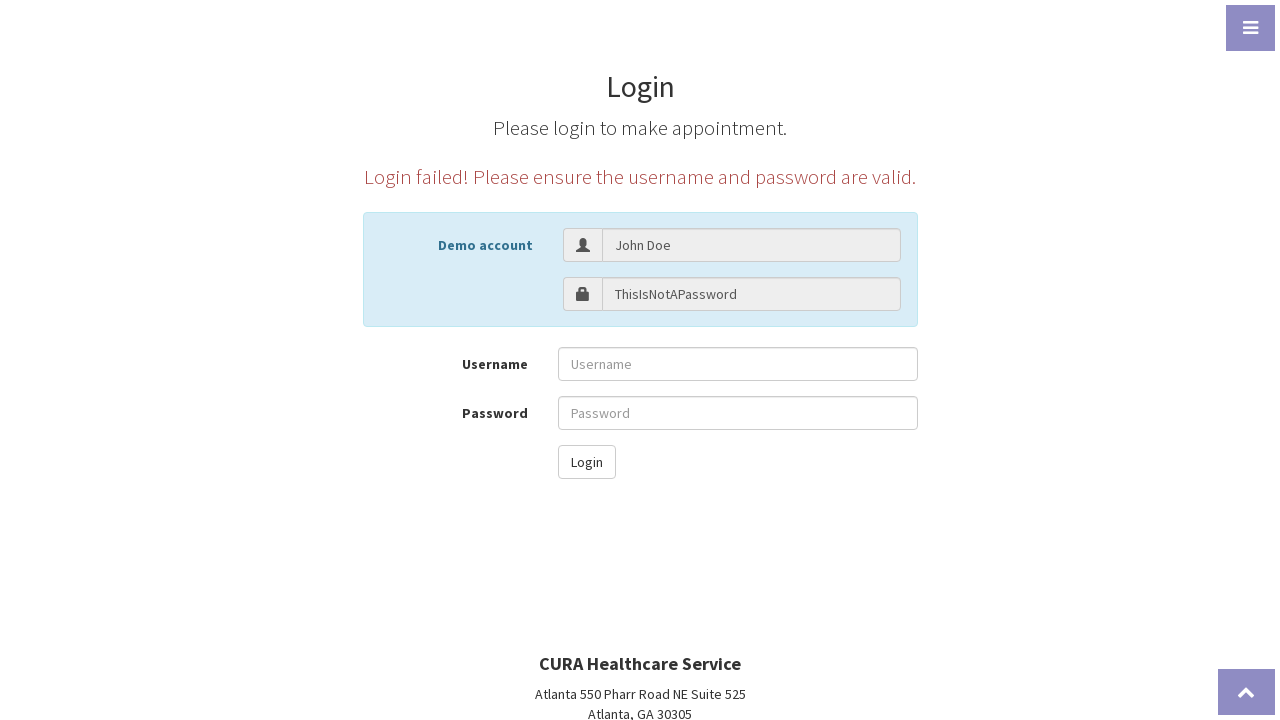